Tests click and hold interaction on a button element, performing a click-and-hold action followed by a release

Starting URL: https://demoqa.com/buttons

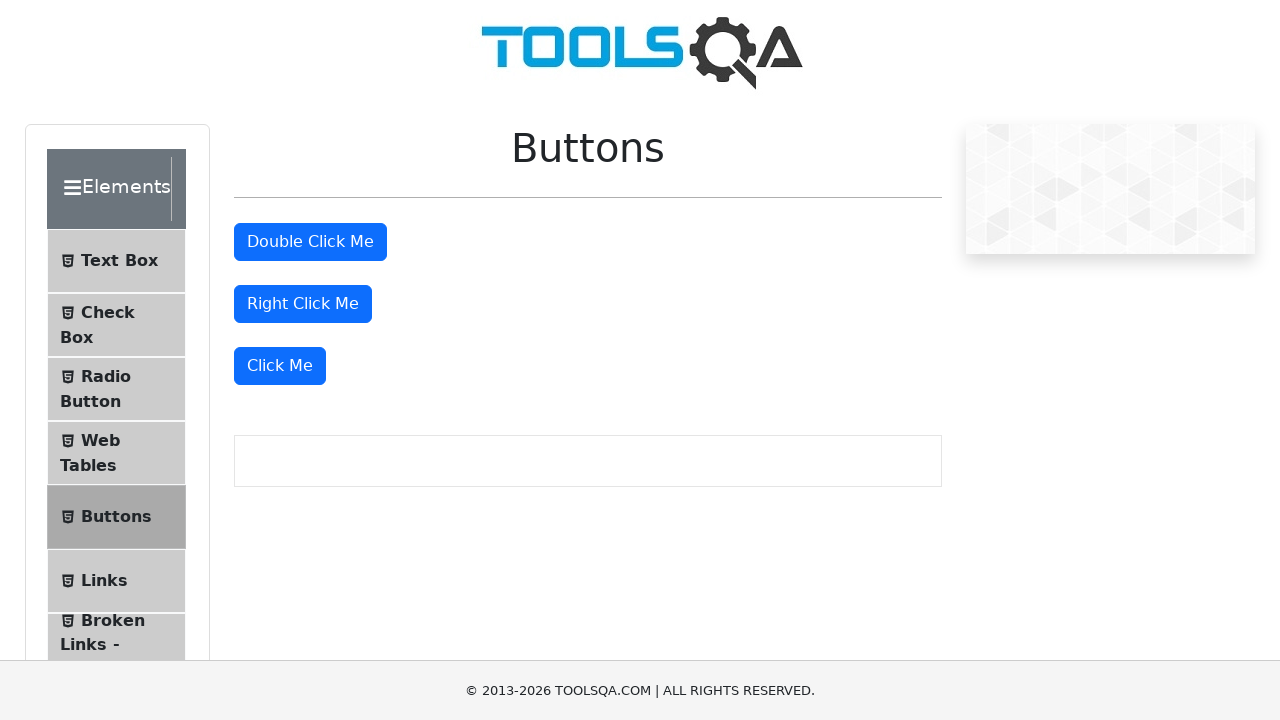

Located the 'Click Me' button element
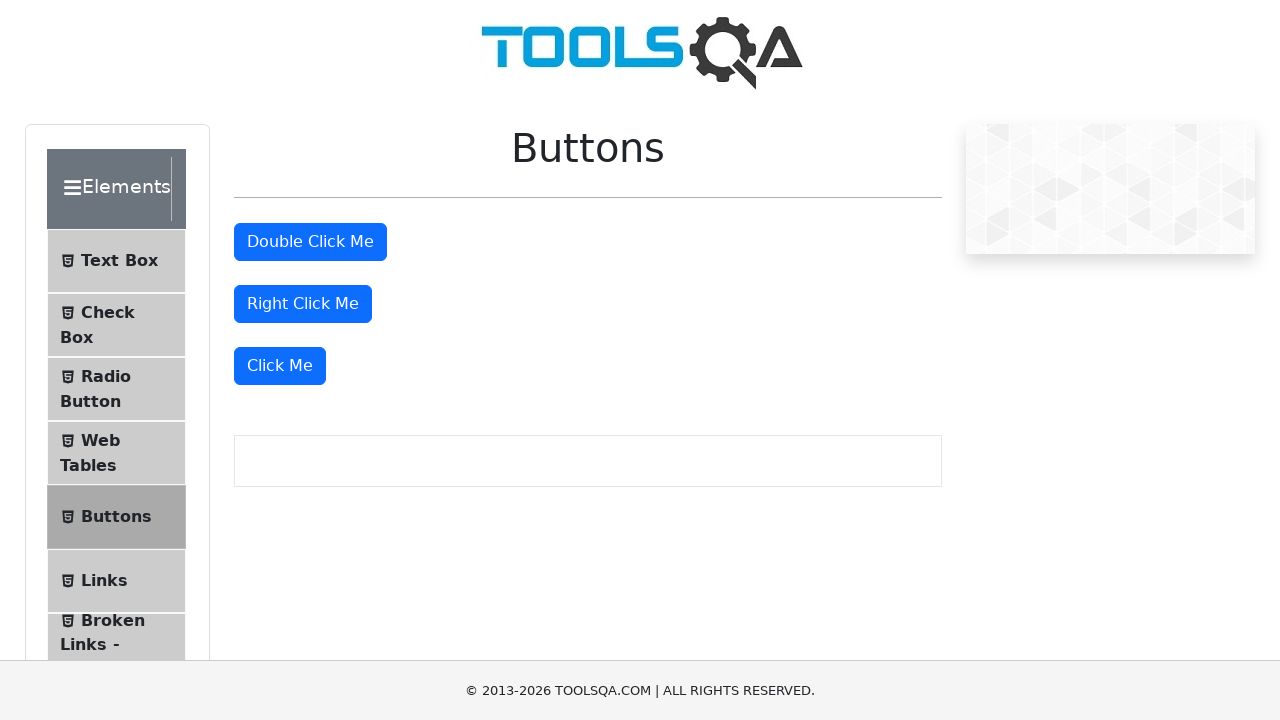

Hovered over the 'Click Me' button at (280, 366) on xpath=//button[.='Click Me']
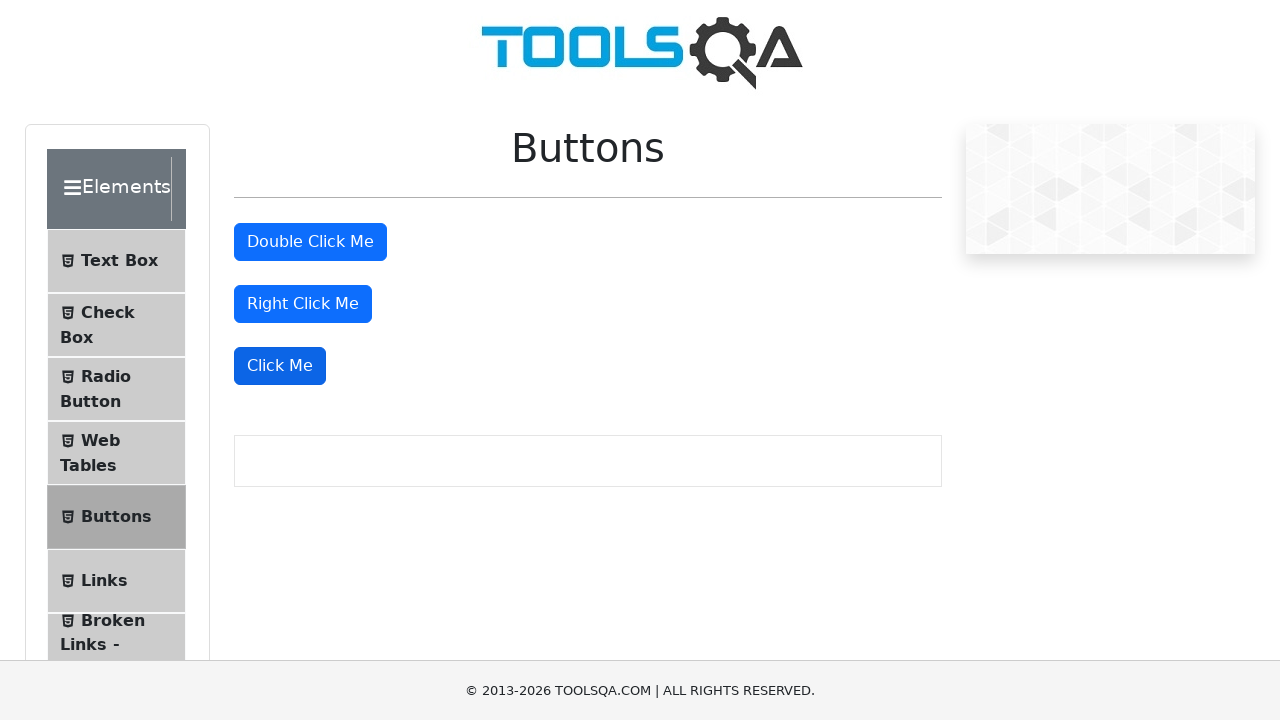

Pressed and held the mouse button down at (280, 366)
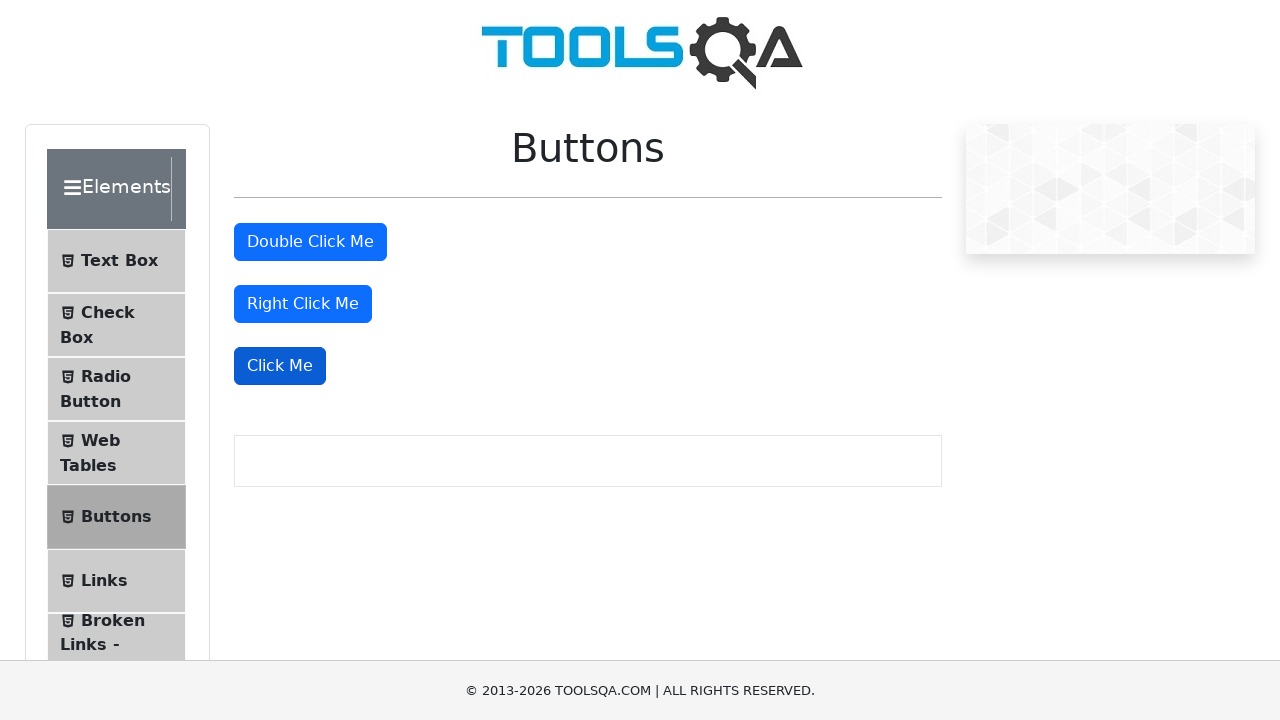

Held mouse button for 2 seconds
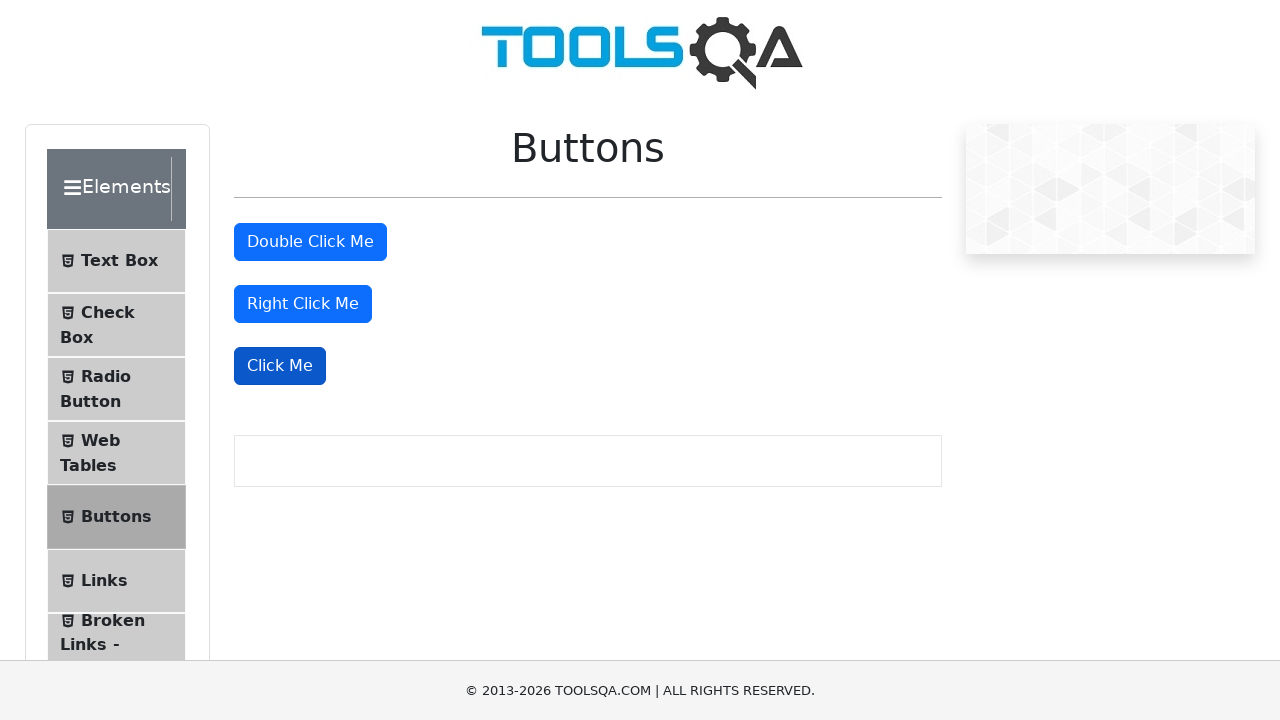

Released the held mouse button at (280, 366)
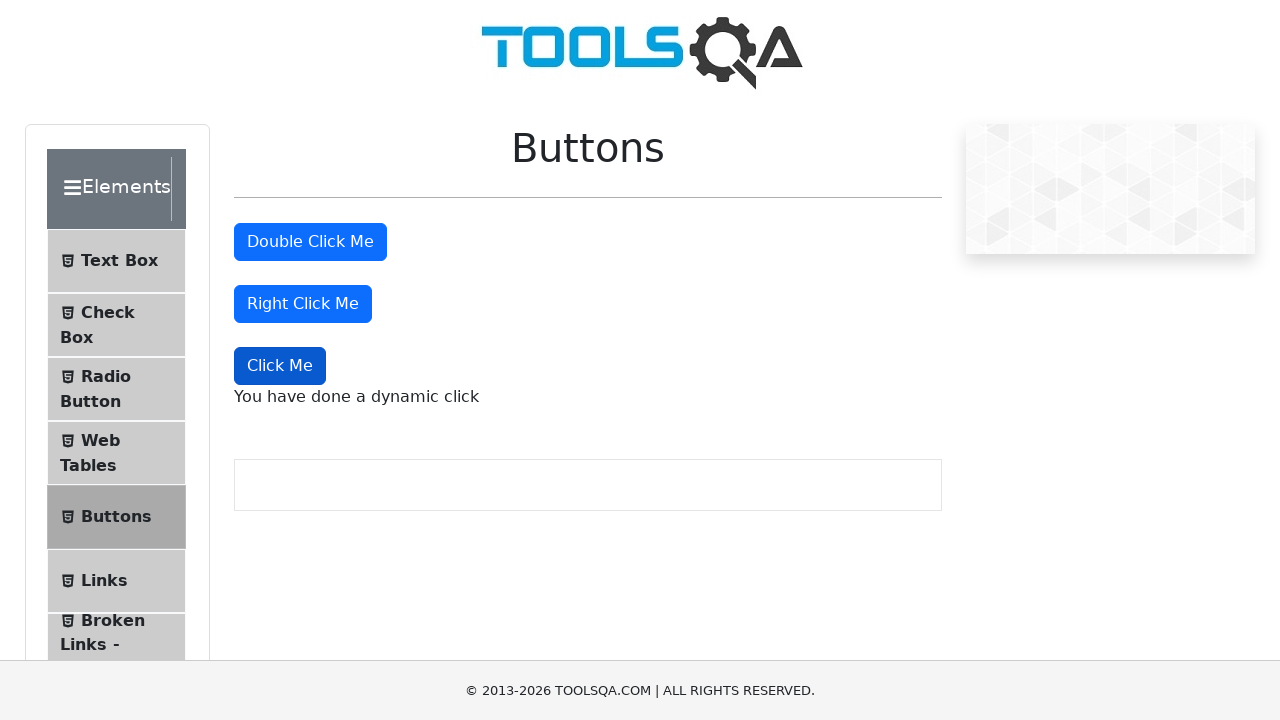

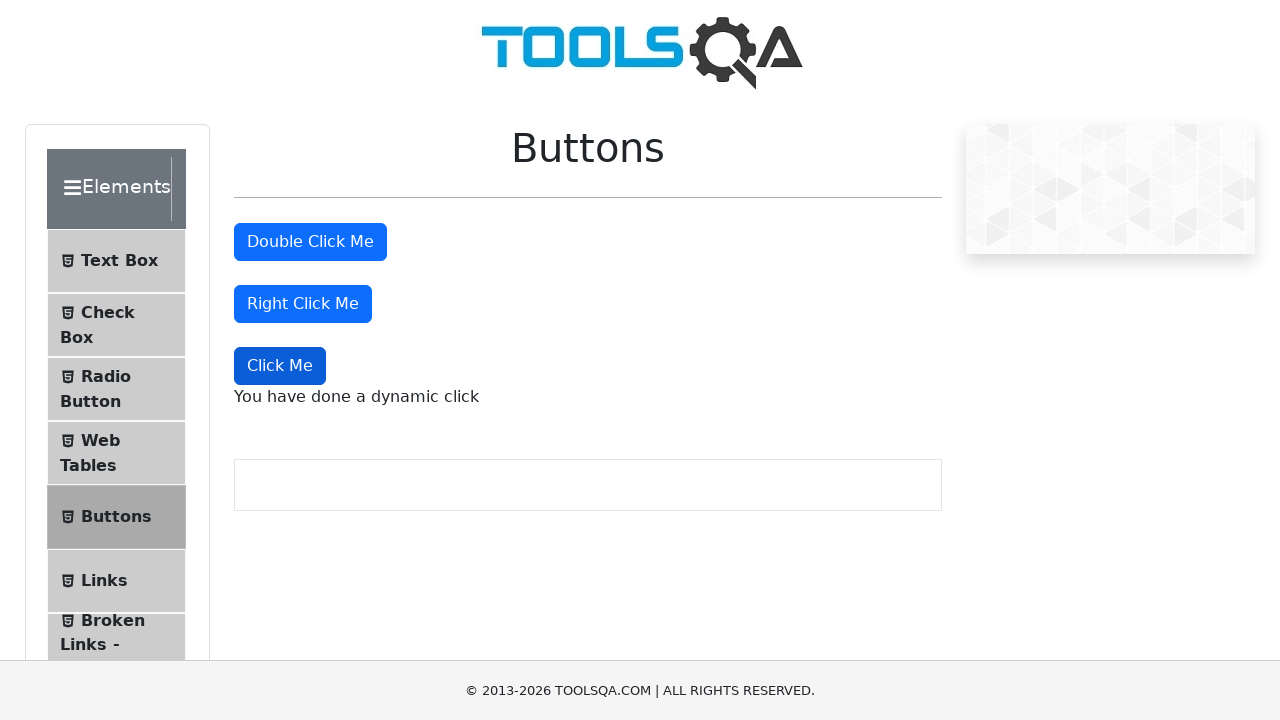